Tests right-click (context click) functionality on an element and verifies the status changes to "context-clicked"

Starting URL: https://www.selenium.dev/selenium/web/mouse_interaction.html

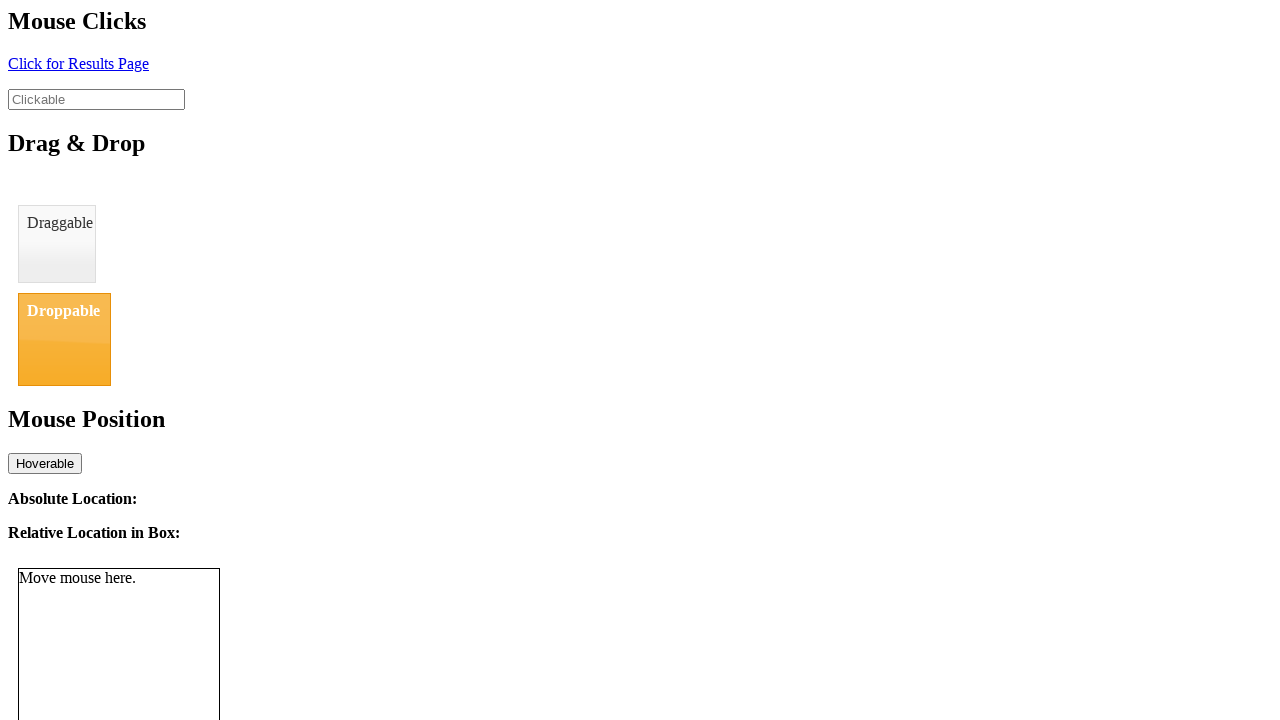

Right-clicked on the clickable element at (96, 99) on #clickable
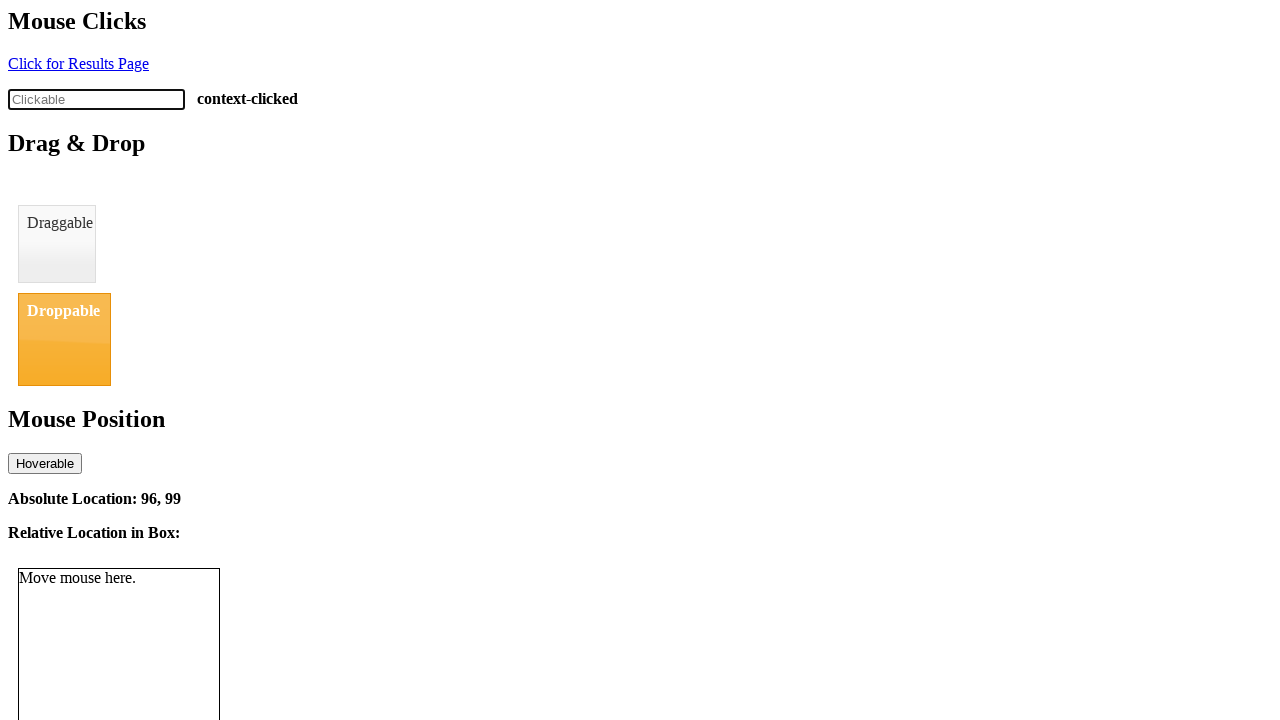

Click status element appeared
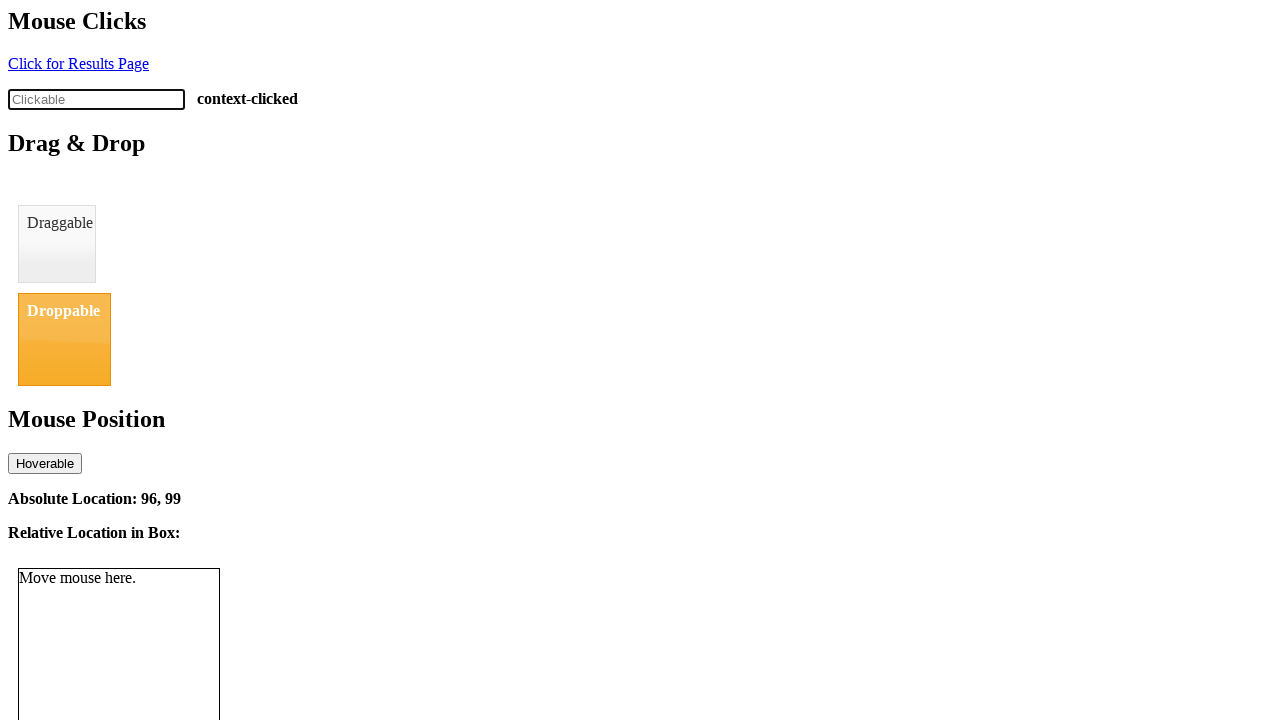

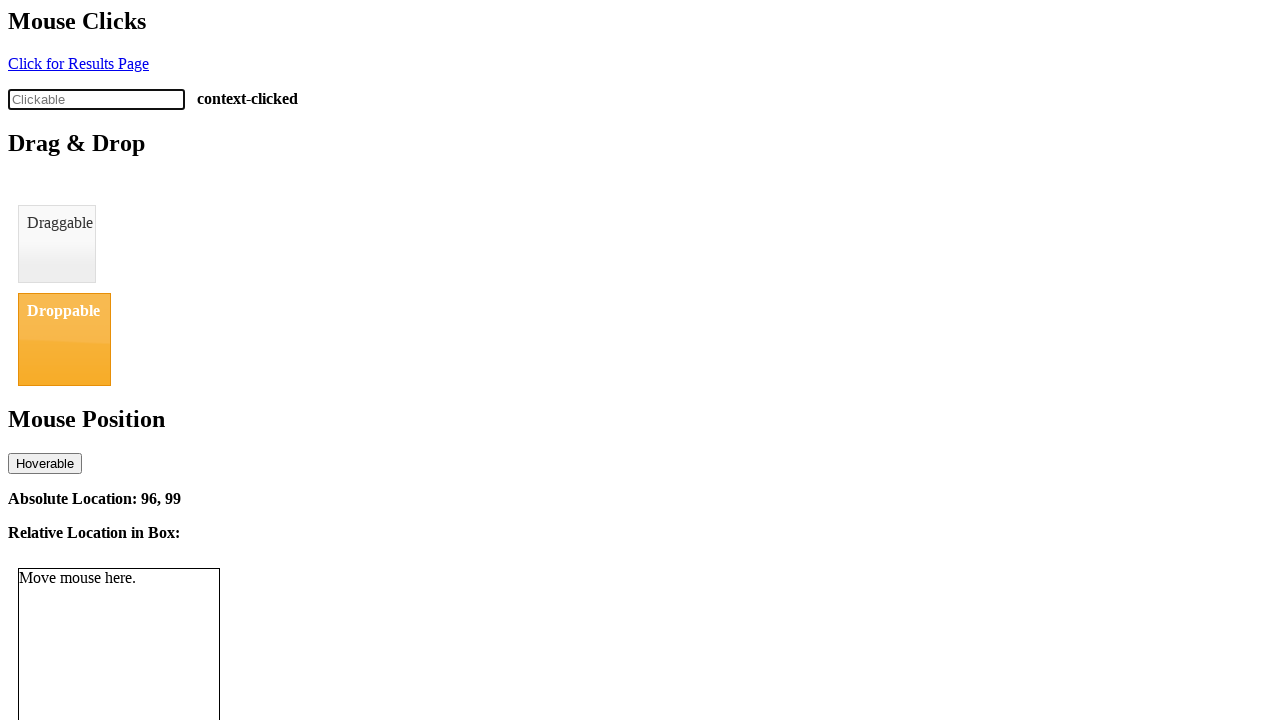